Navigates to Domino's India website and retrieves the browser window dimensions (height and width)

Starting URL: https://www.dominos.co.in/

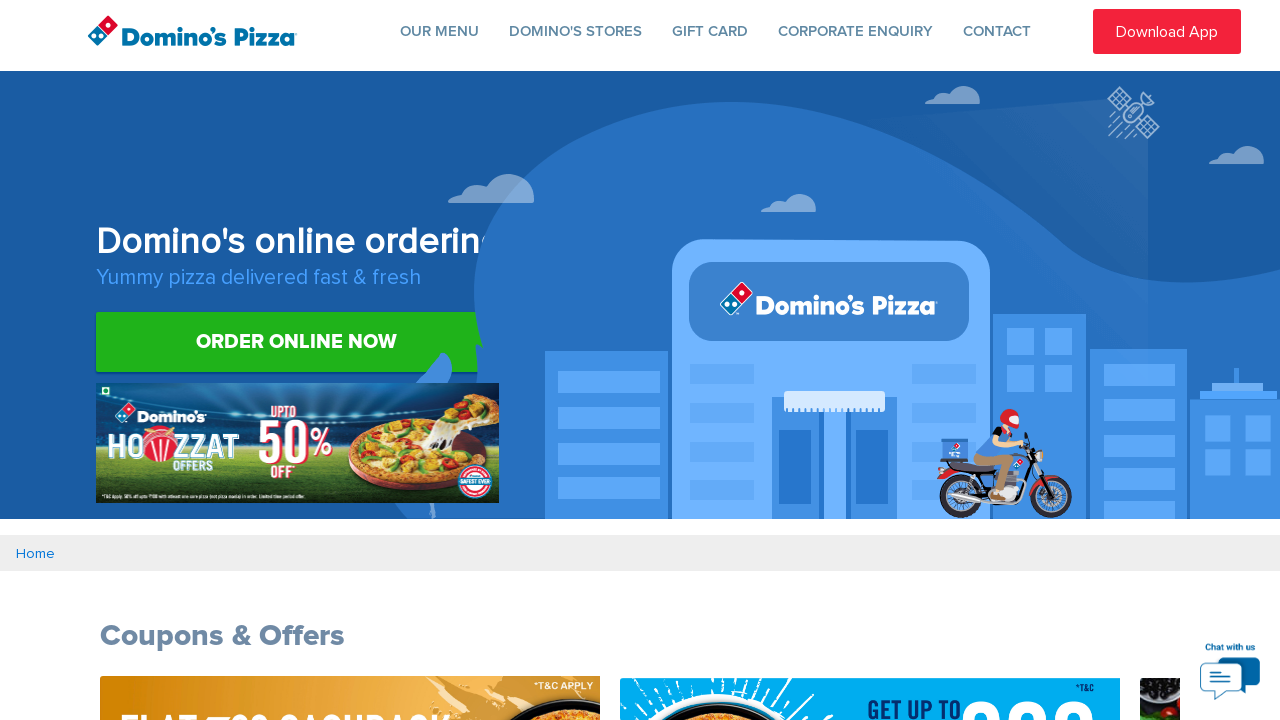

Navigated to Domino's India website
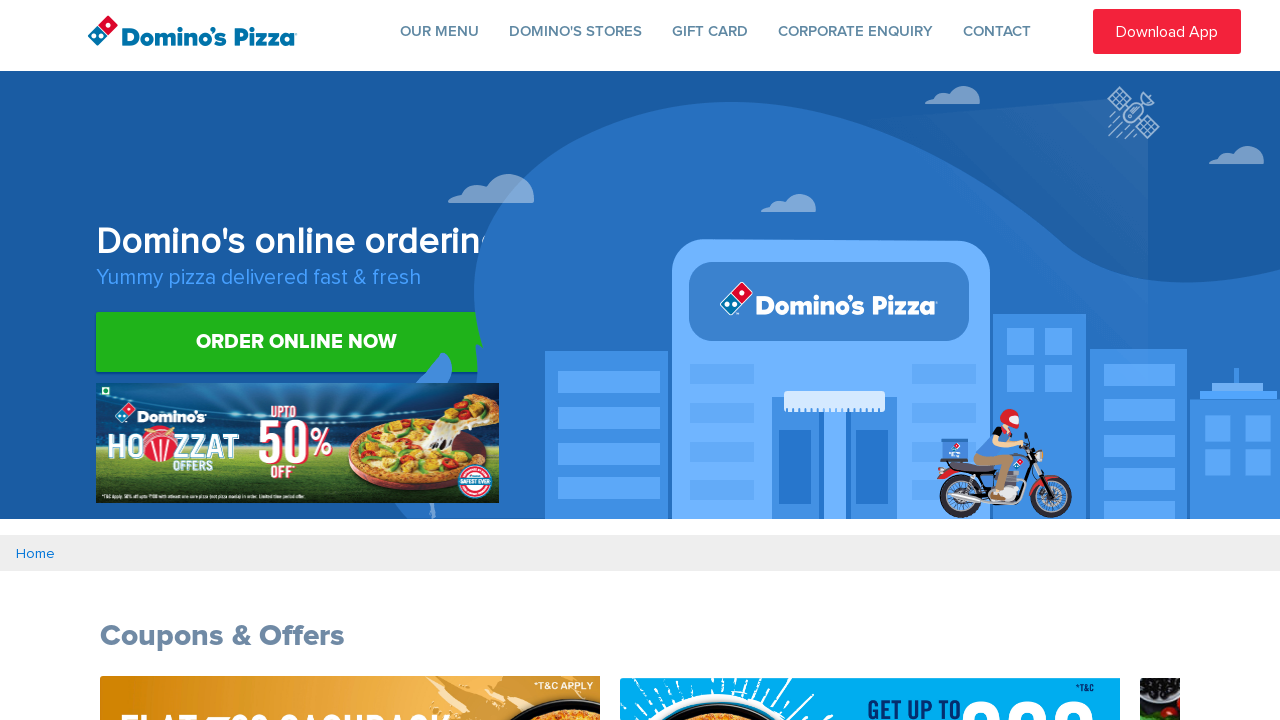

Retrieved viewport size
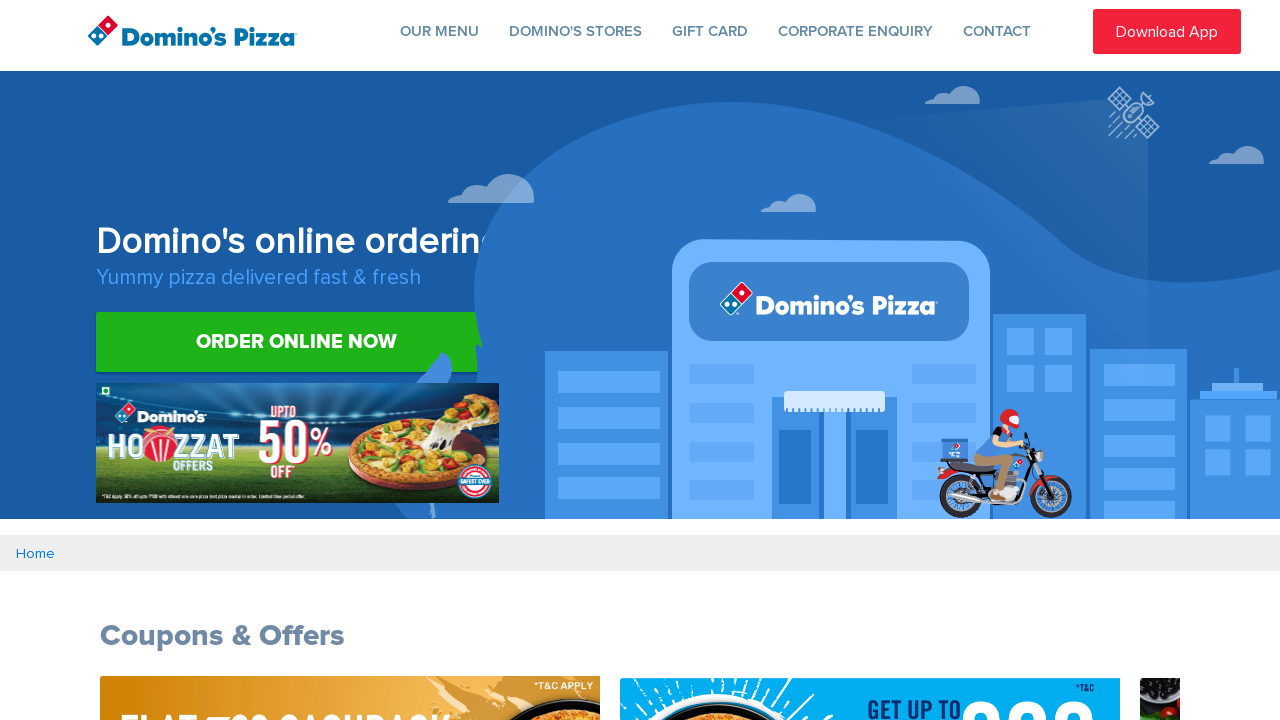

Extracted browser dimensions - Height: 720, Width: 1280
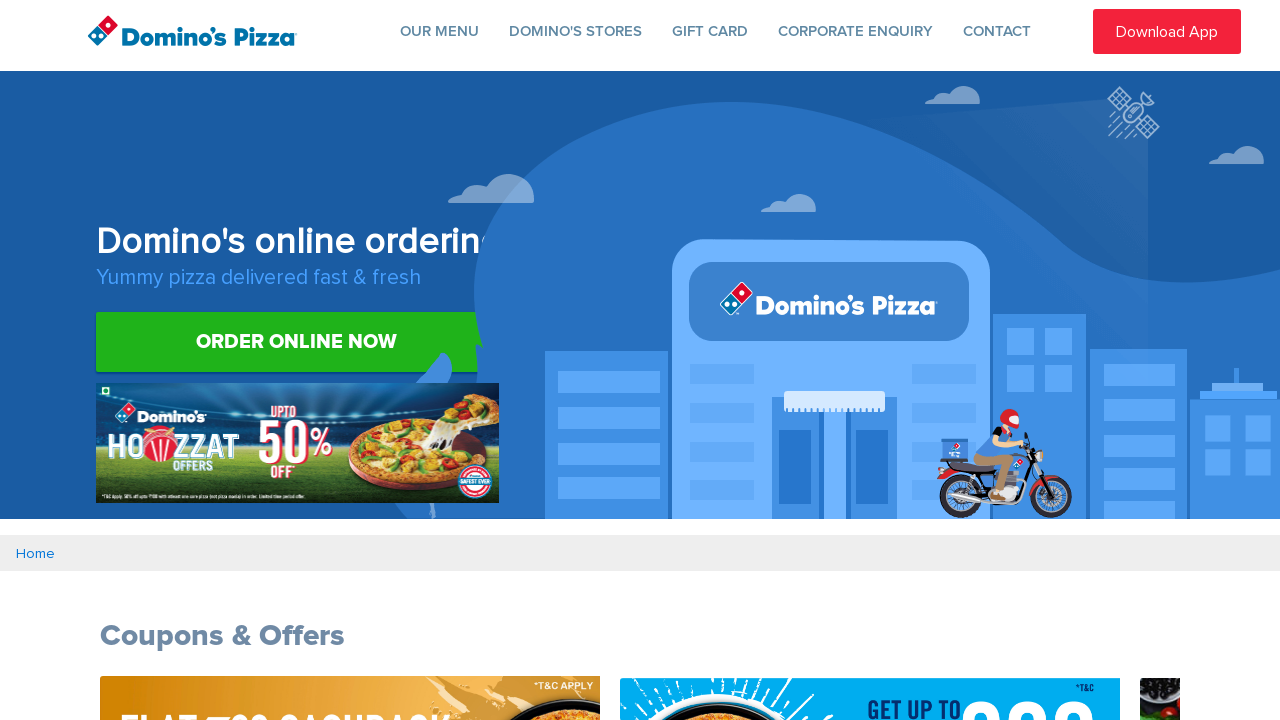

Printed browser dimensions to console
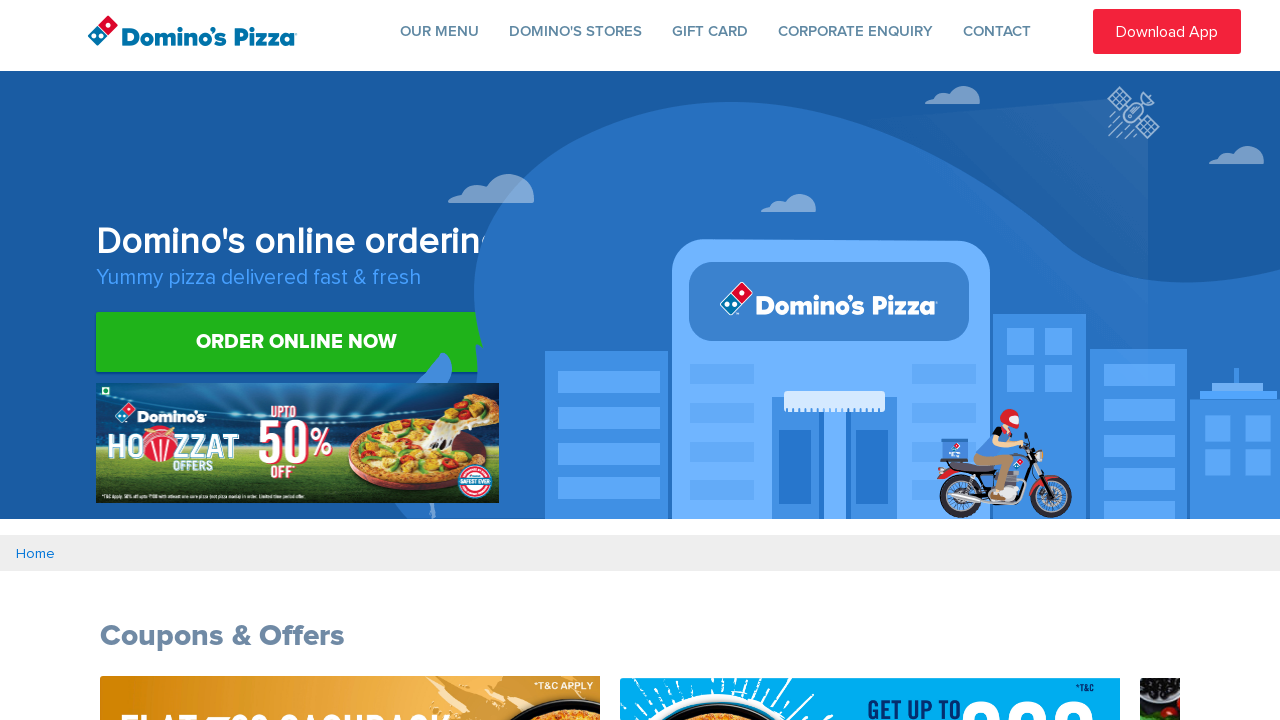

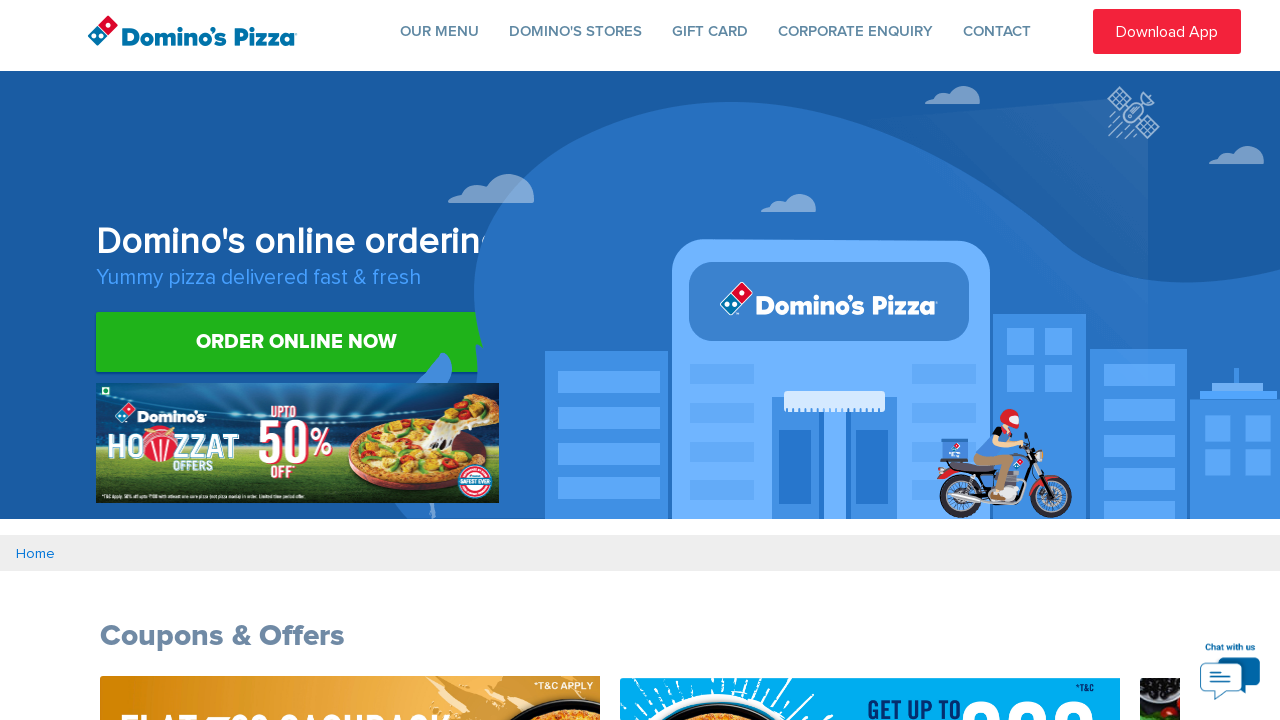